Tests a Selenium practice form by filling in personal information including first name, last name, selecting gender, experience level, date, profession, and automation tools.

Starting URL: https://www.techlistic.com/p/selenium-practice-form.html

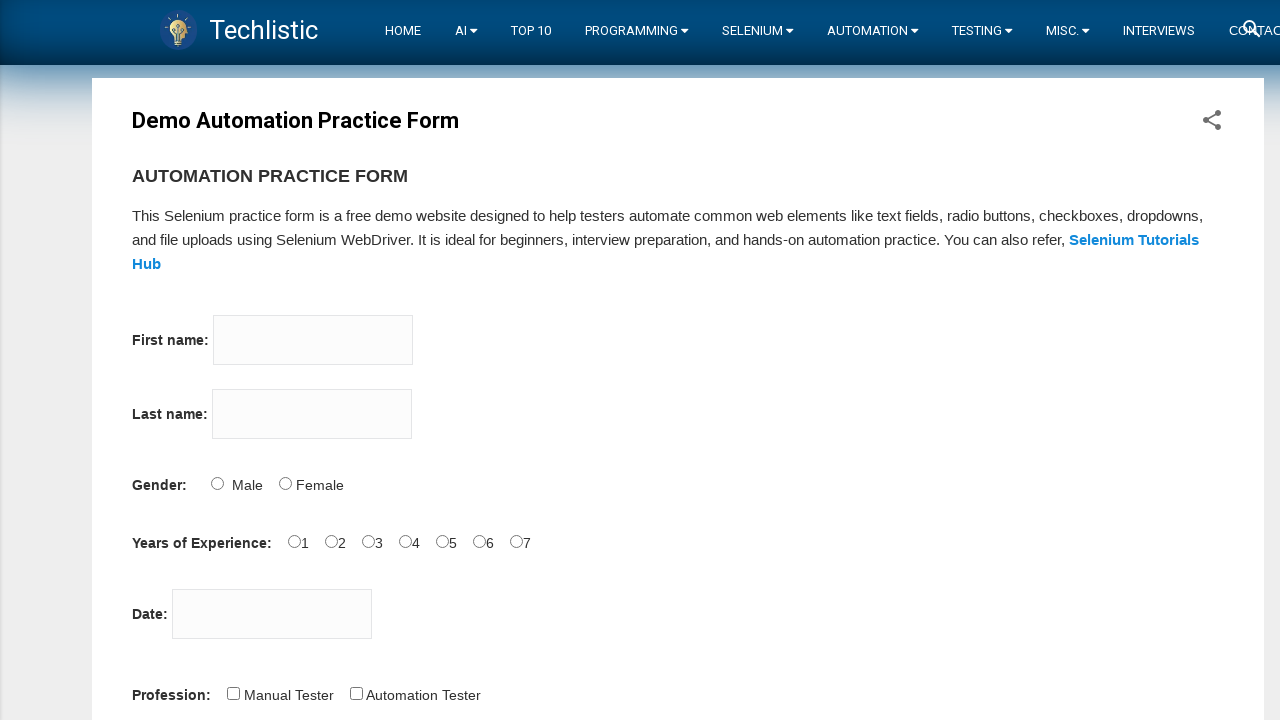

Clicked on first name input field at (313, 340) on input[name='firstname']
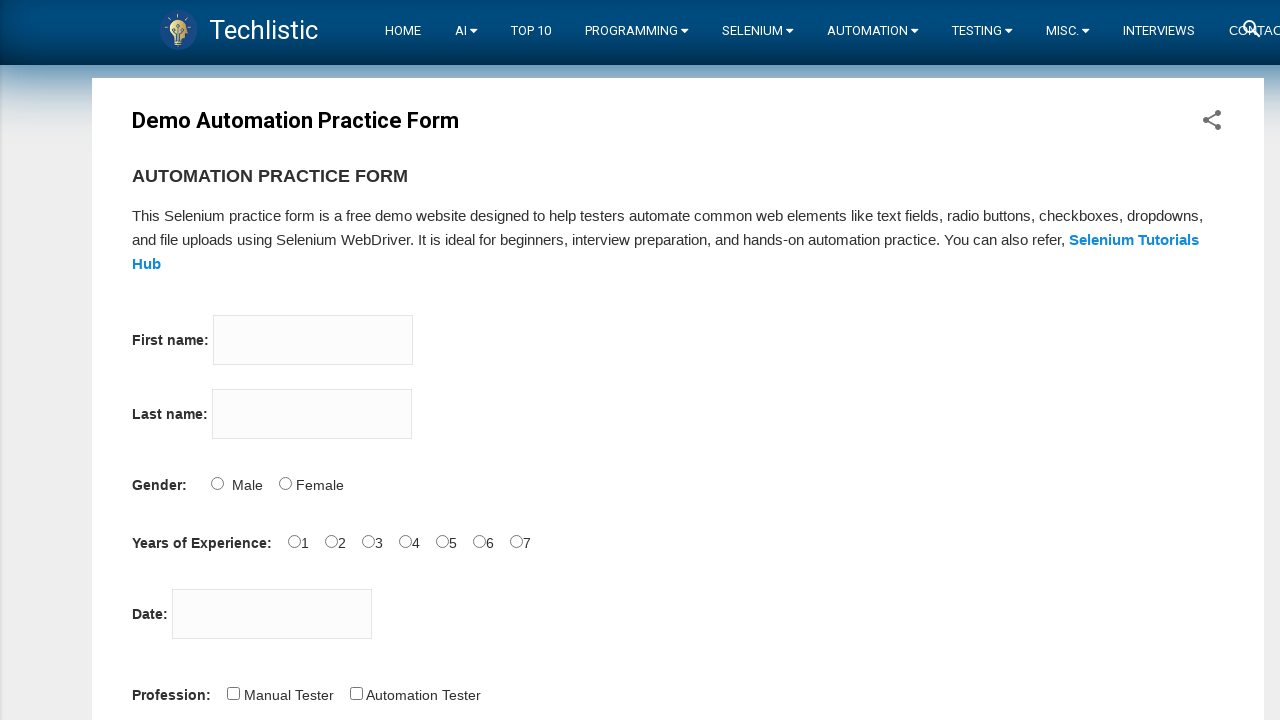

Filled first name with 'Muneendra' on input[name='firstname']
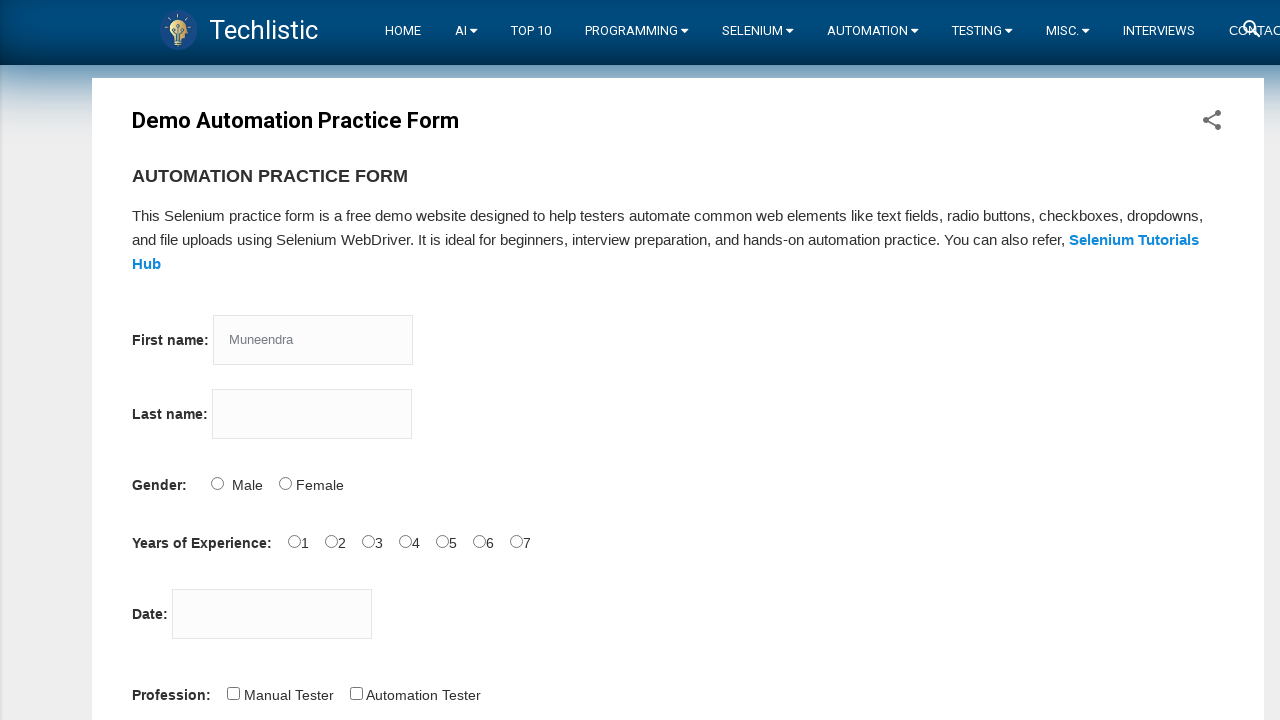

Clicked on last name input field at (312, 414) on input[name='lastname']
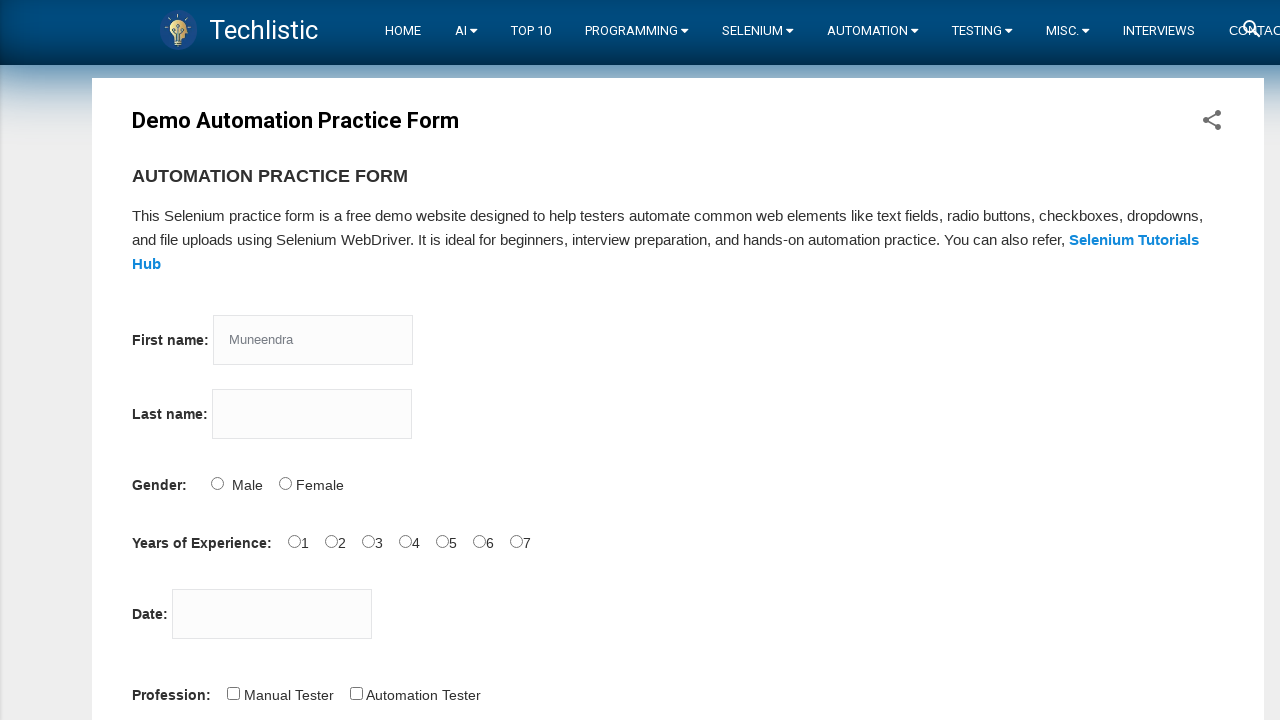

Filled last name with 'vipparthi' on input[name='lastname']
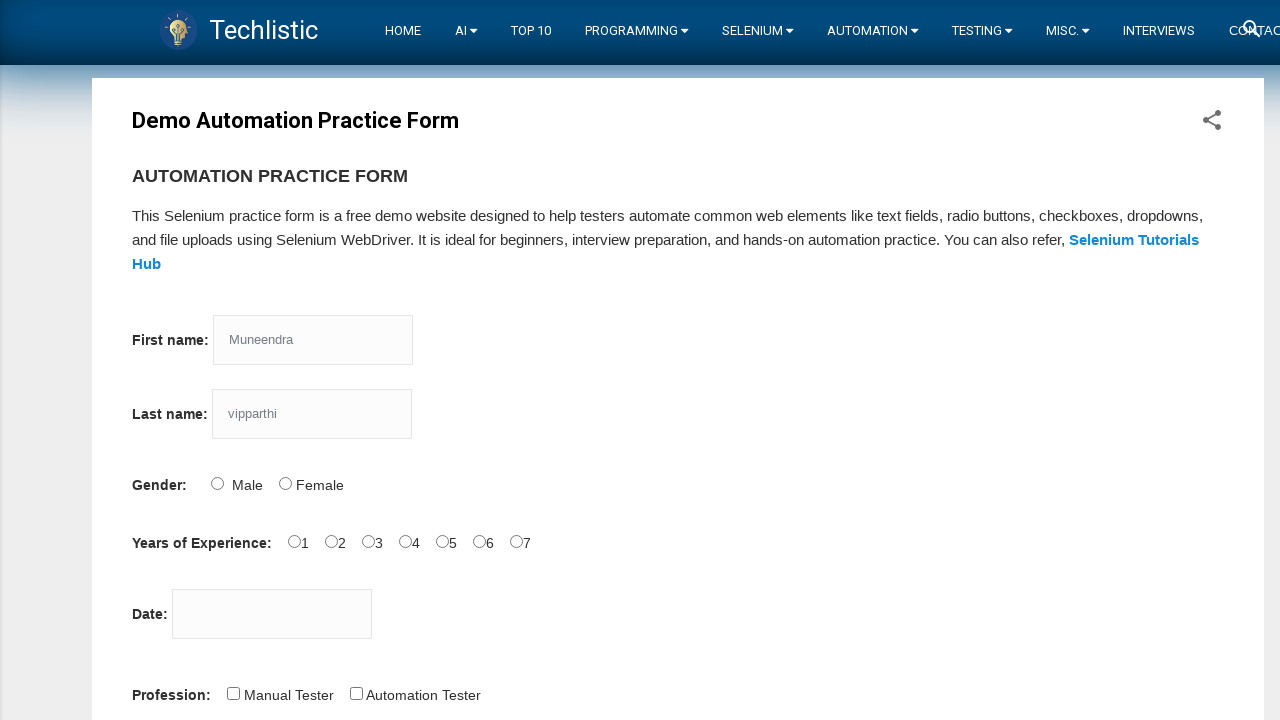

Selected Male gender option at (217, 483) on #sex-0
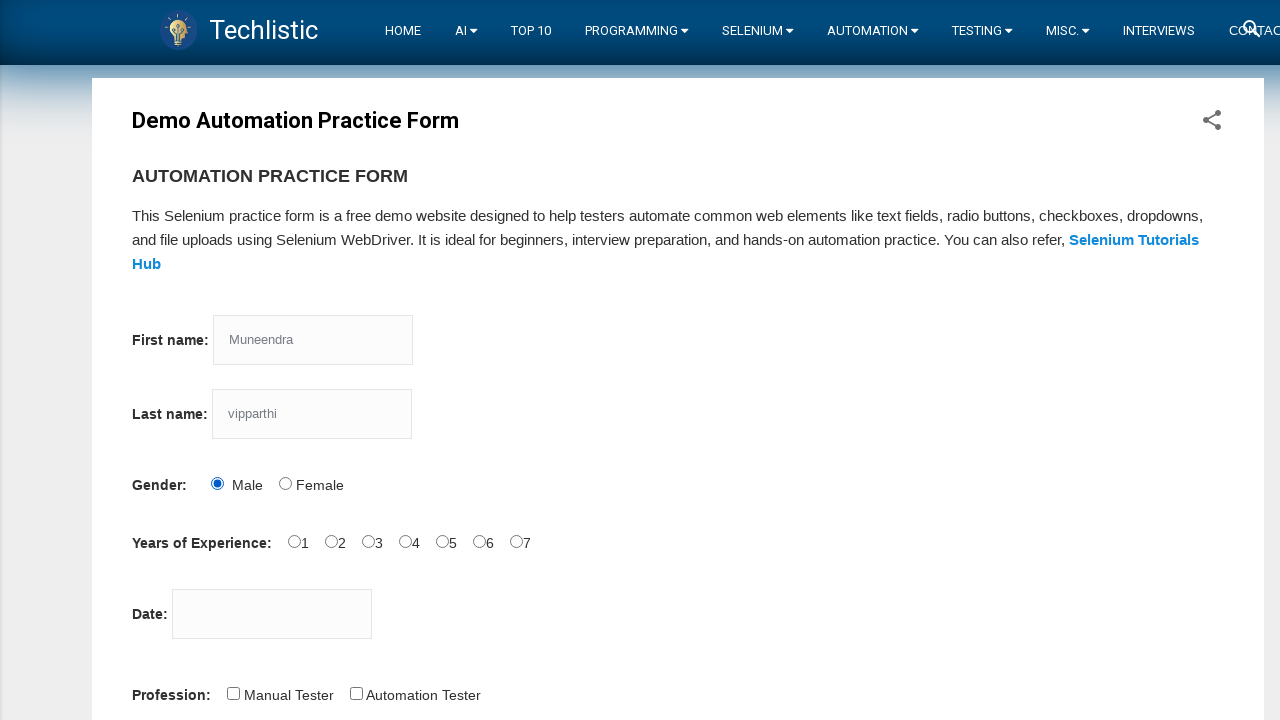

Selected 5 years of experience at (442, 541) on #exp-4
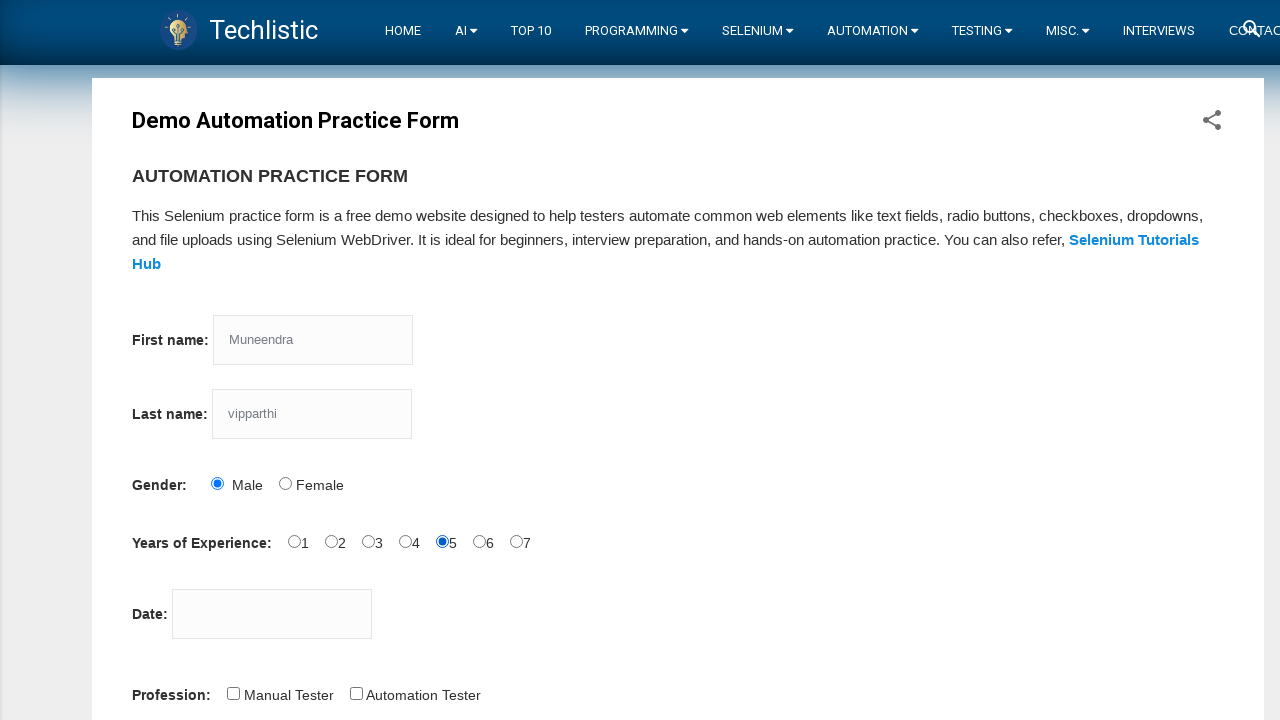

Clicked on date picker field at (272, 614) on #datepicker
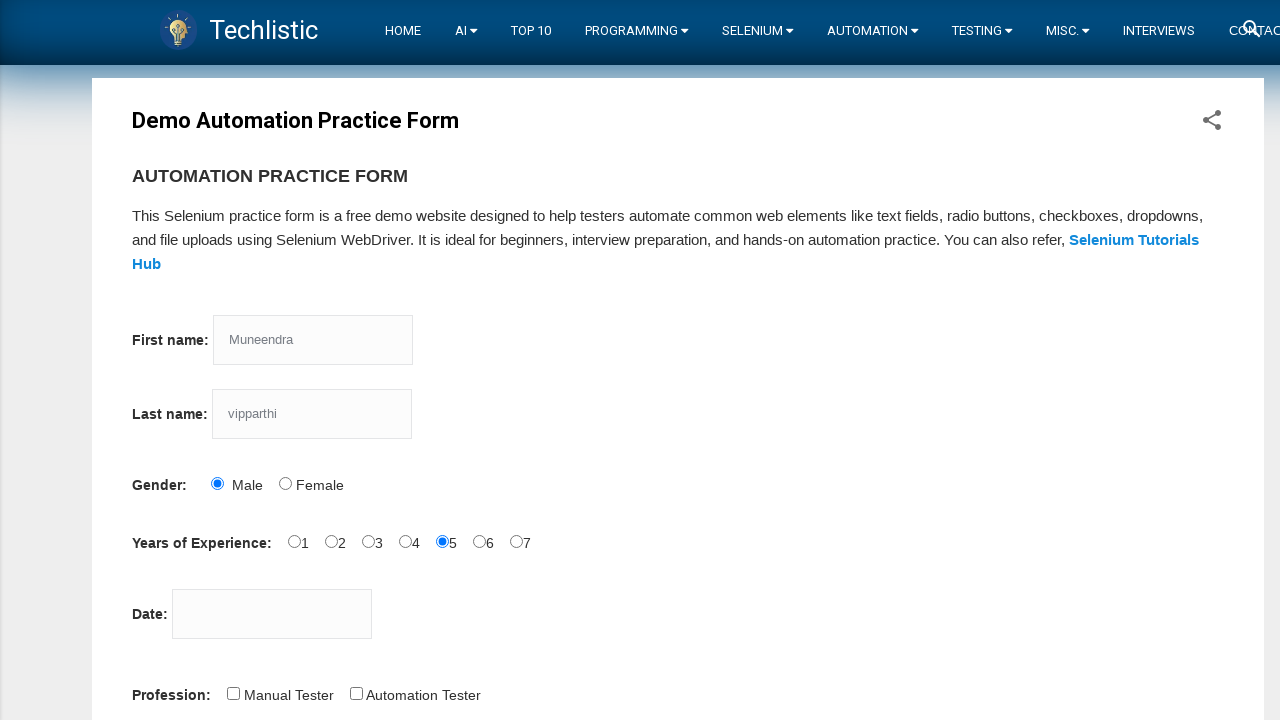

Filled date field with '03/08/1992' on #datepicker
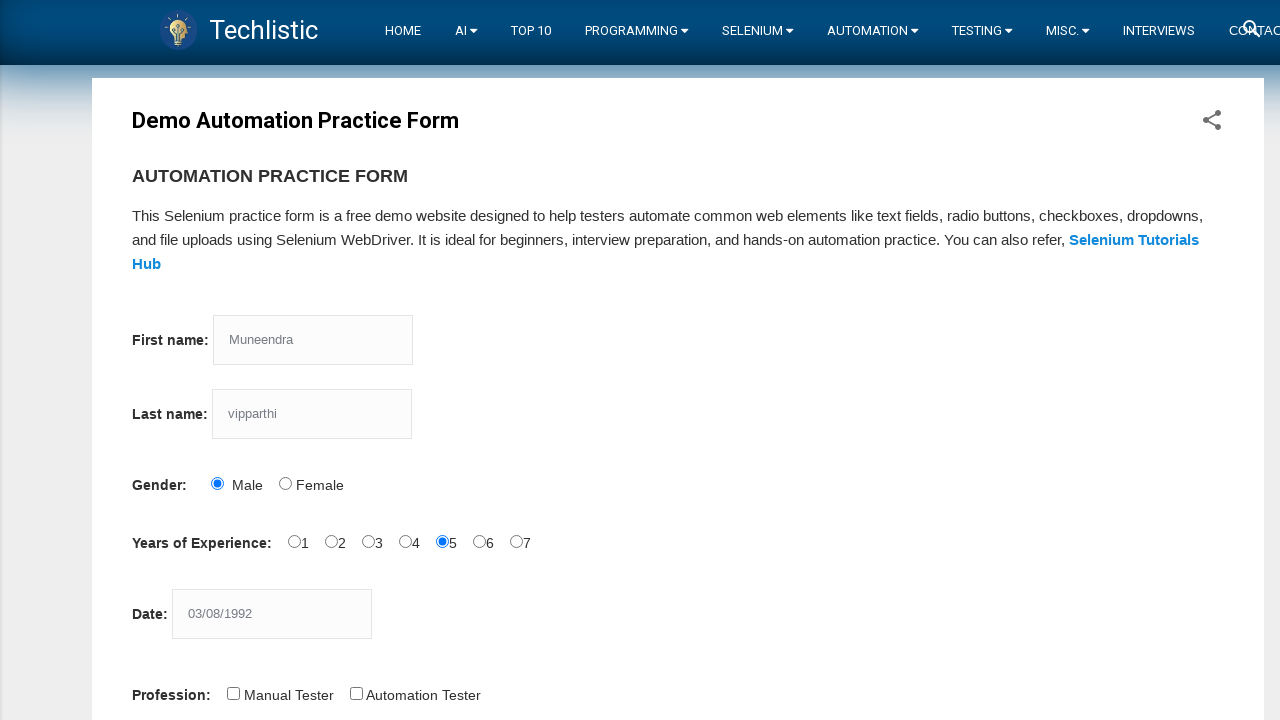

Selected Automation Tester profession at (356, 693) on #profession-1
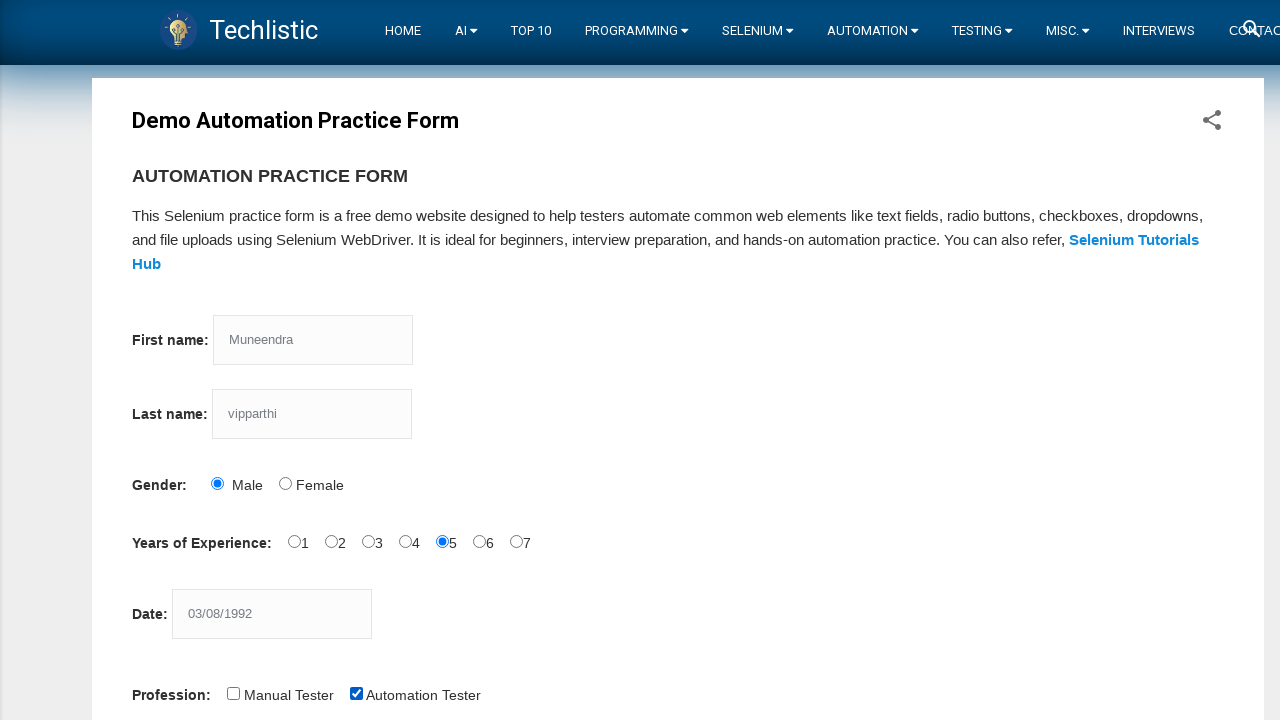

Selected Selenium IDE automation tool at (446, 360) on #tool-2
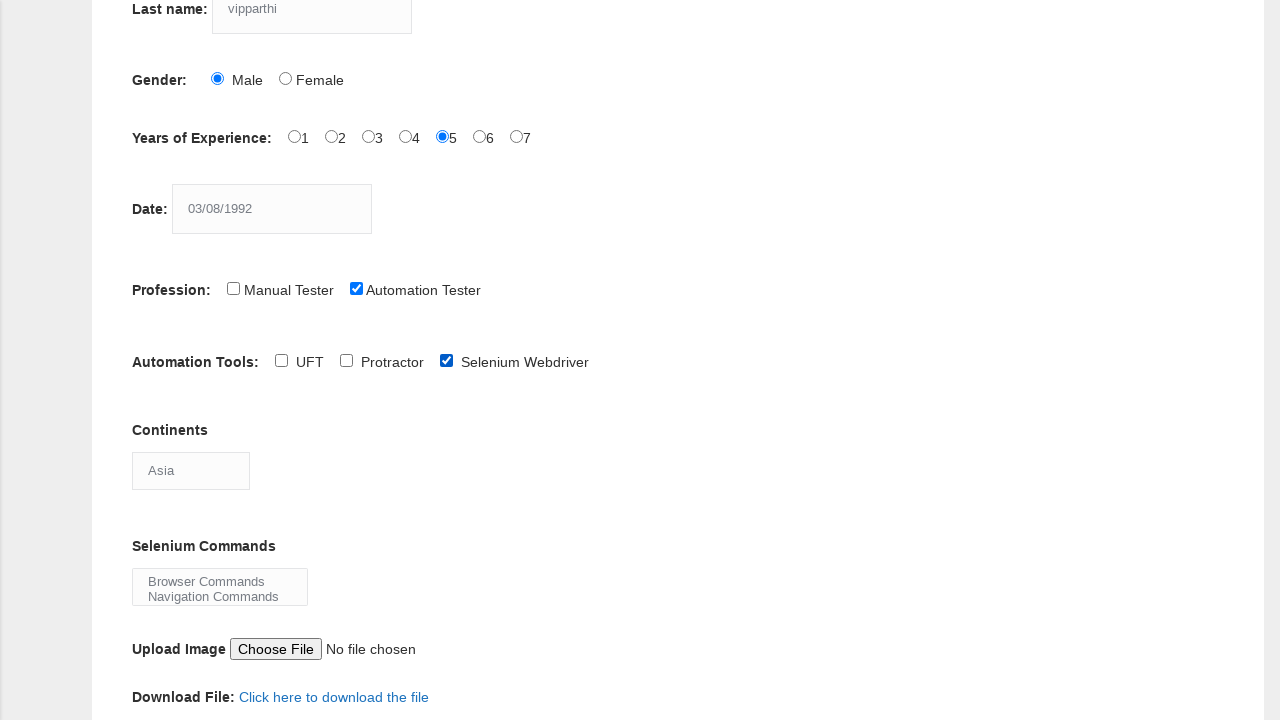

Selected QTP automation tool at (346, 360) on #tool-1
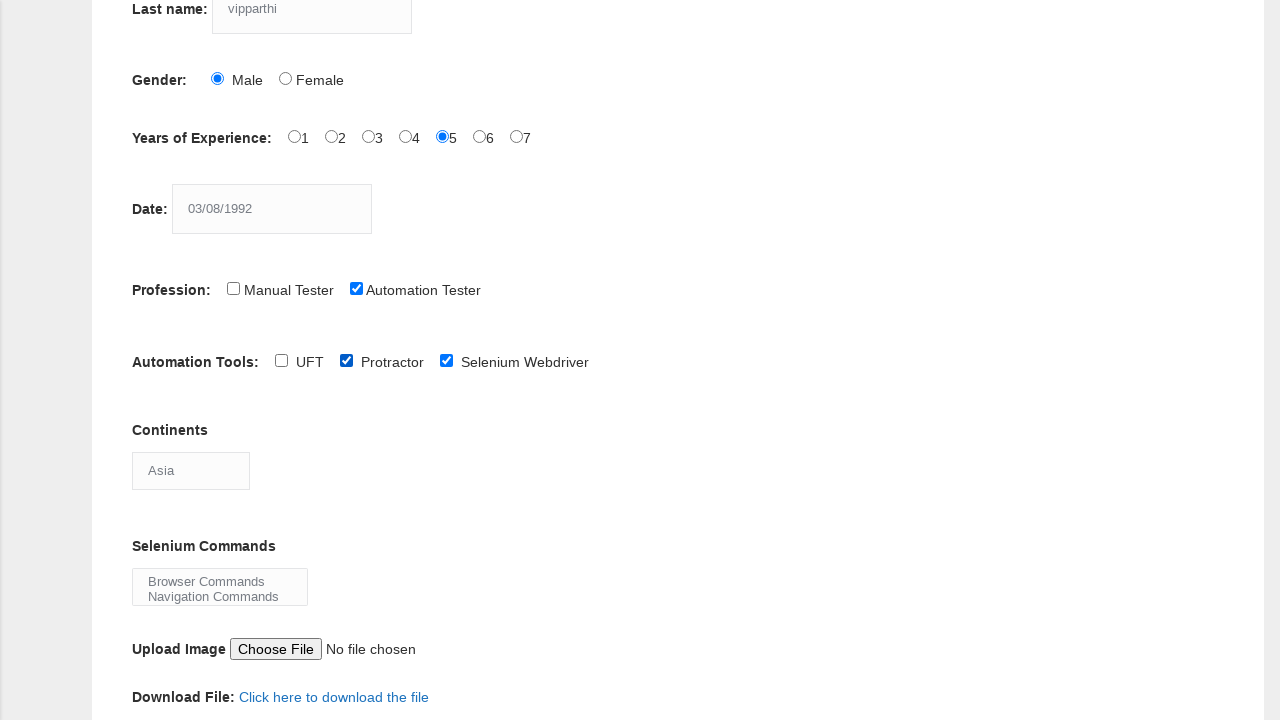

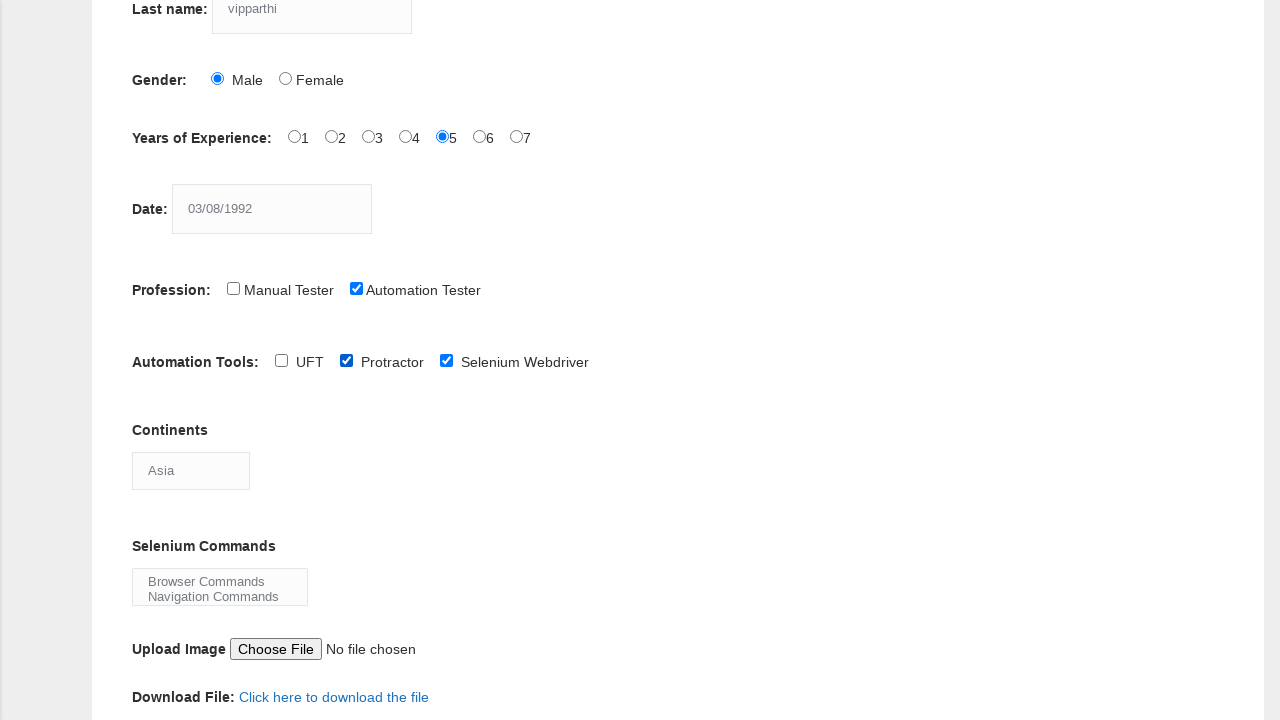